Tests against a selenium detector page by filling in token fields and clicking a test button to verify detection bypass

Starting URL: https://hmaker.github.io/selenium-detector/

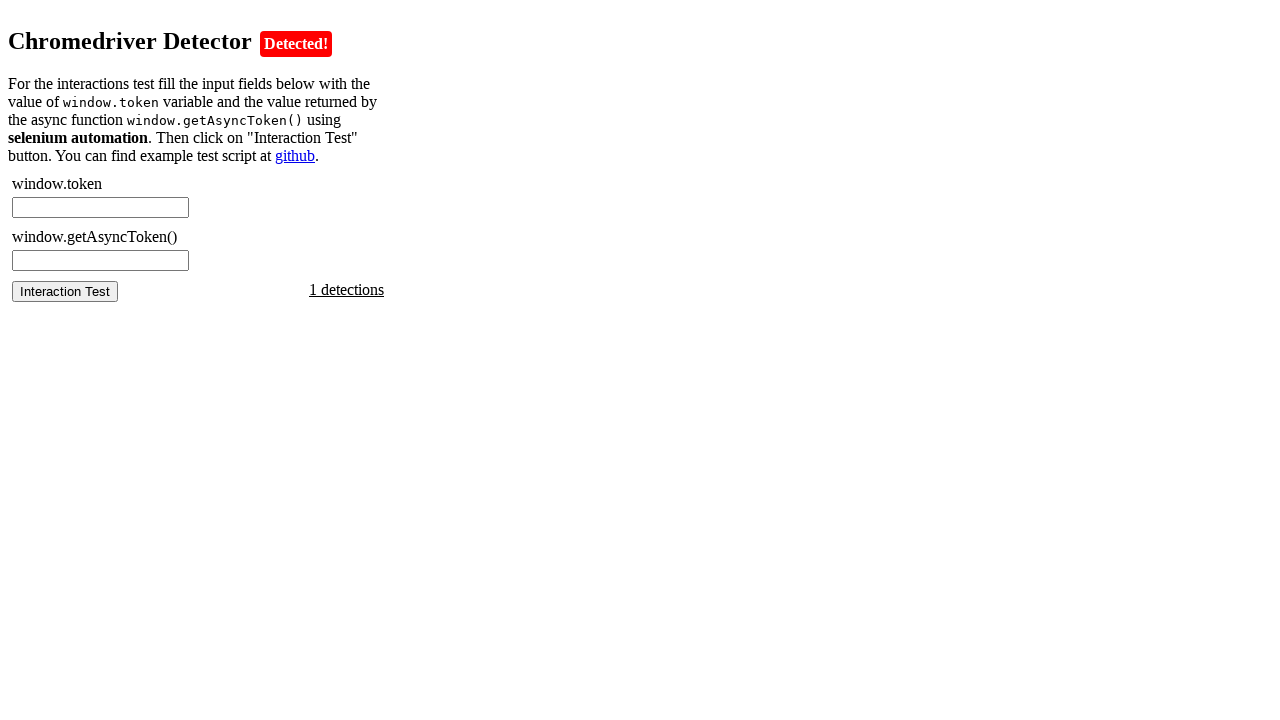

Waited for chromedriver-token field to load
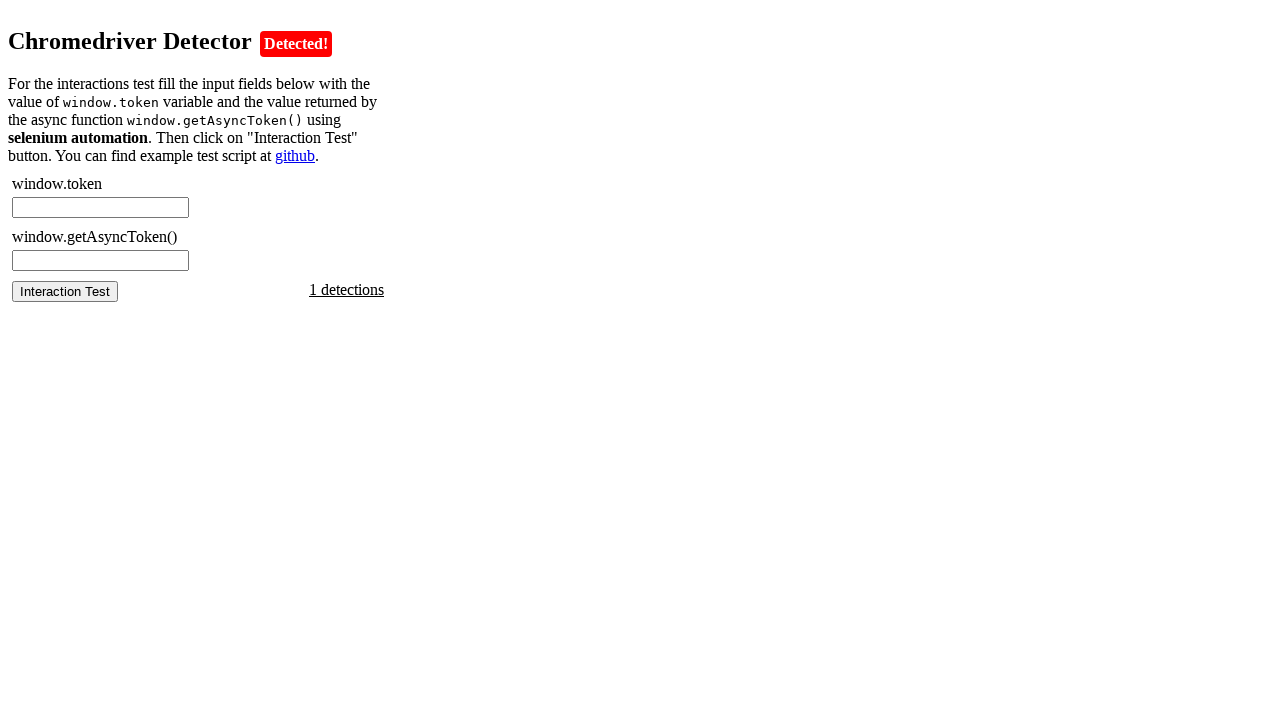

Retrieved token from page via JavaScript evaluation
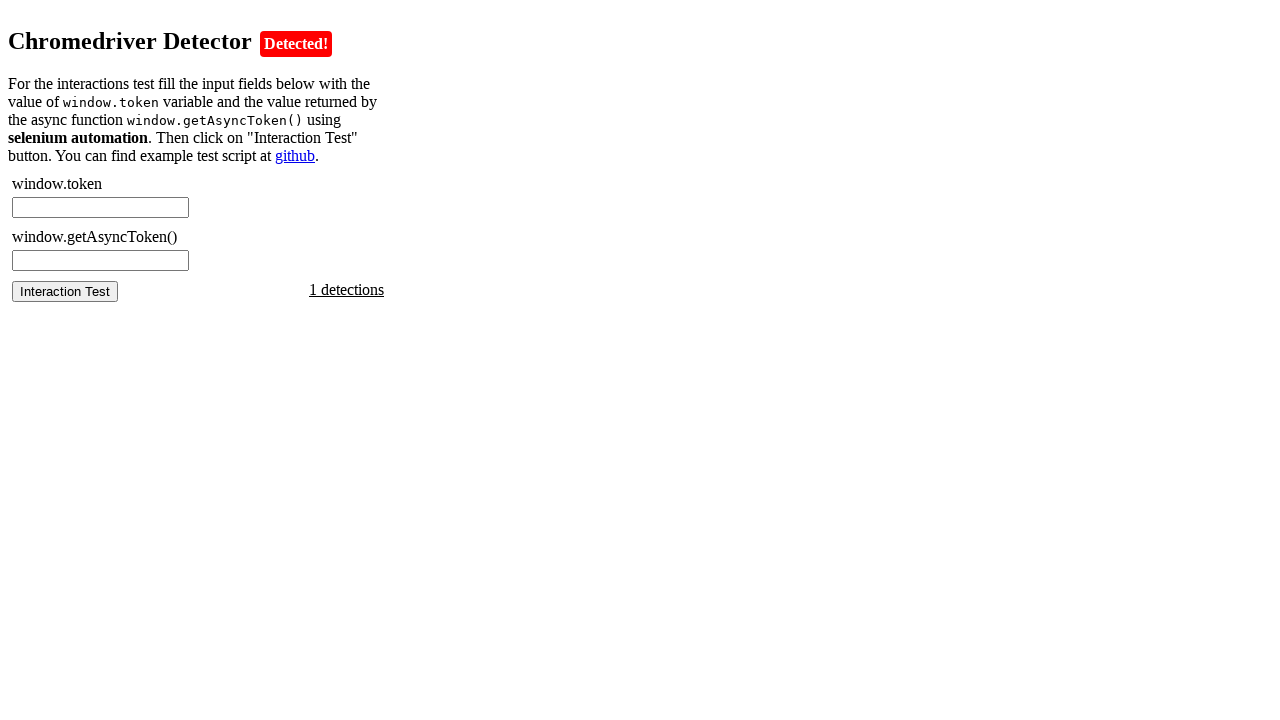

Filled chromedriver-token field with retrieved token on #chromedriver-token
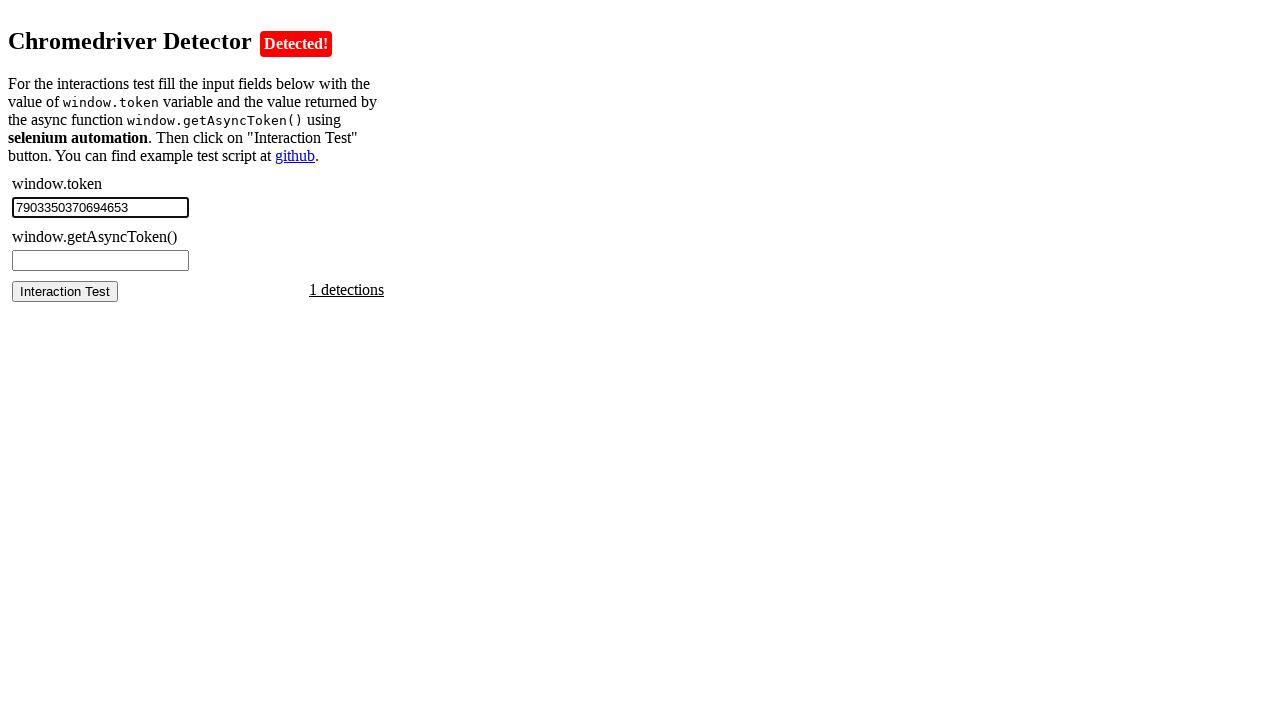

Retrieved async token from page via JavaScript evaluation
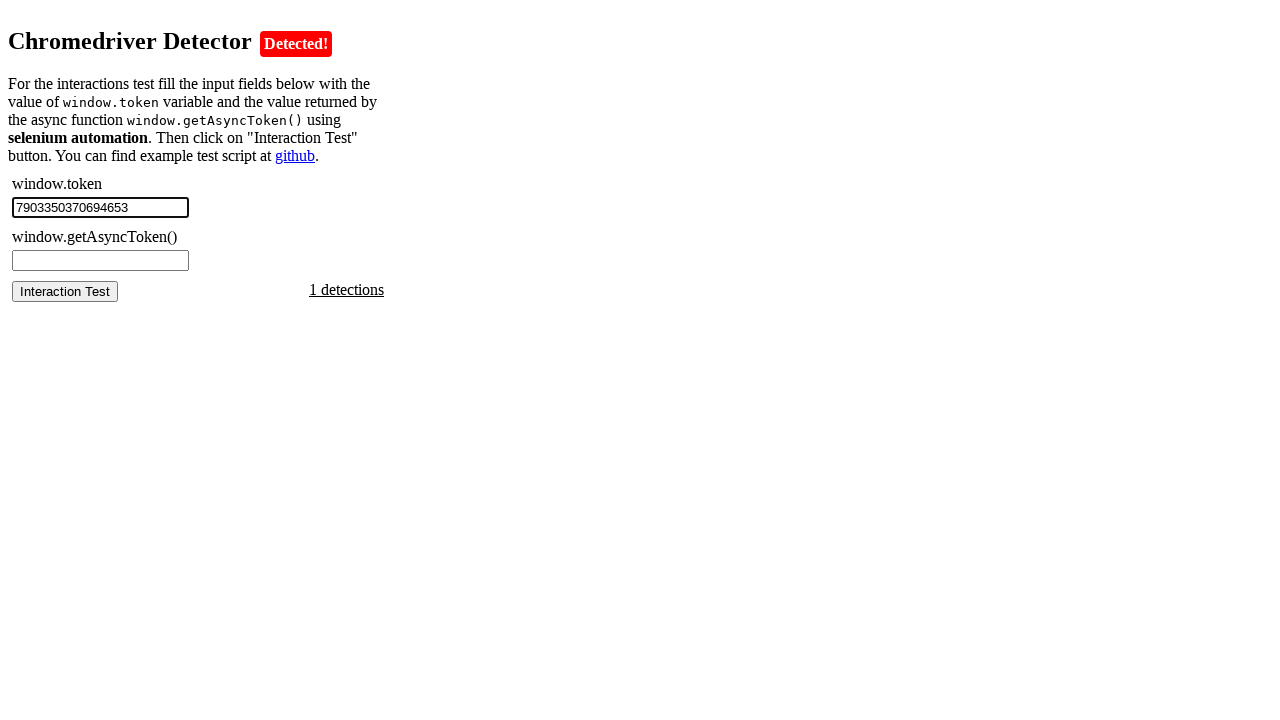

Filled chromedriver-asynctoken field with retrieved async token on #chromedriver-asynctoken
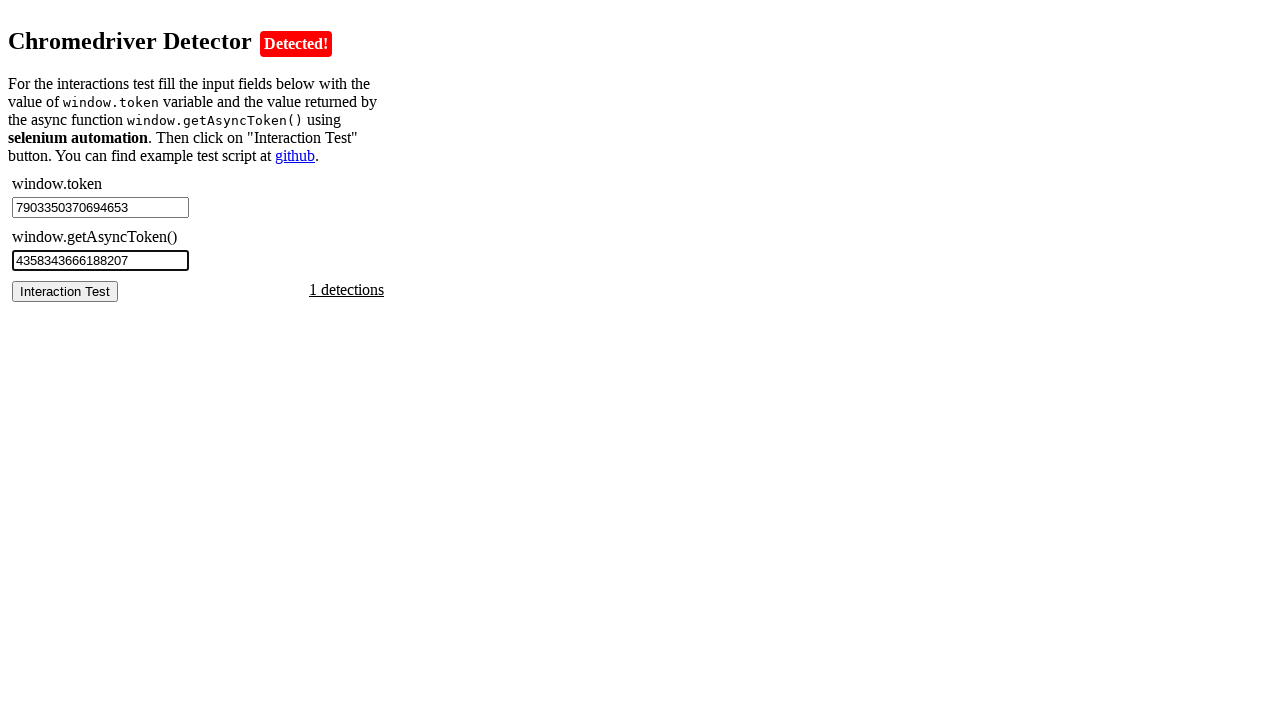

Clicked test button to verify selenium detection bypass at (65, 291) on #chromedriver-test
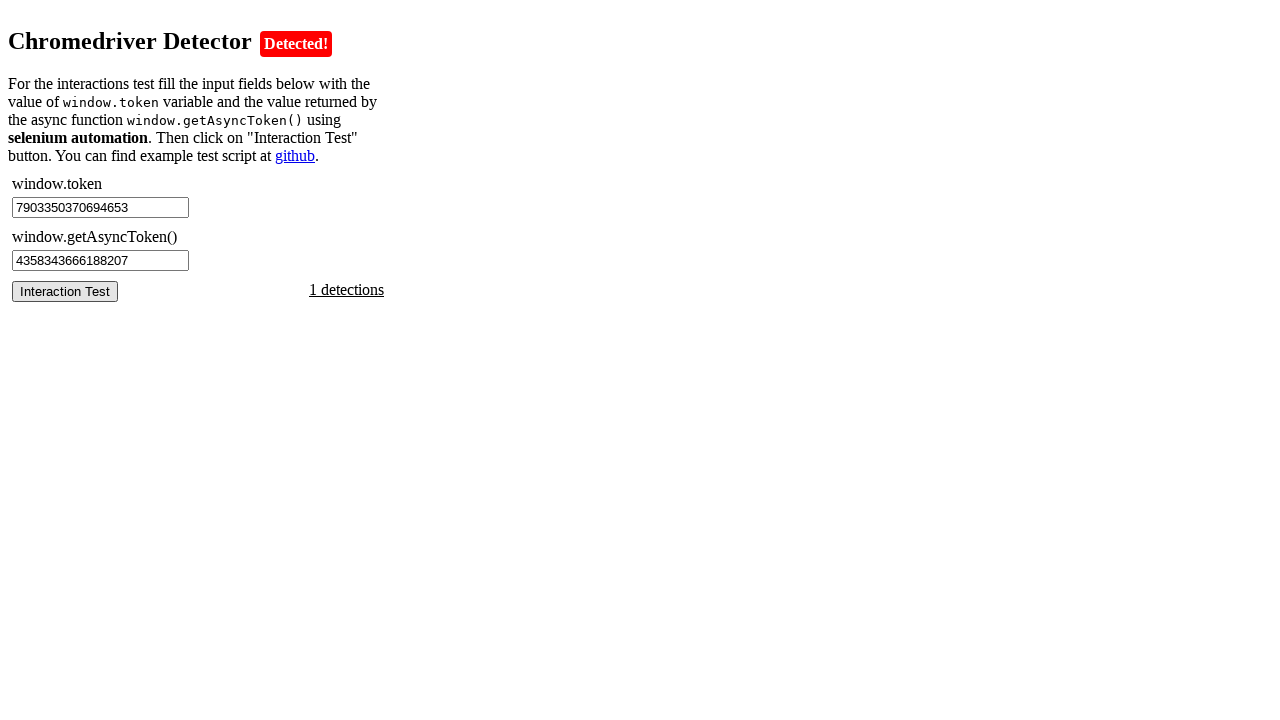

Test result appeared - selenium detection bypass verified
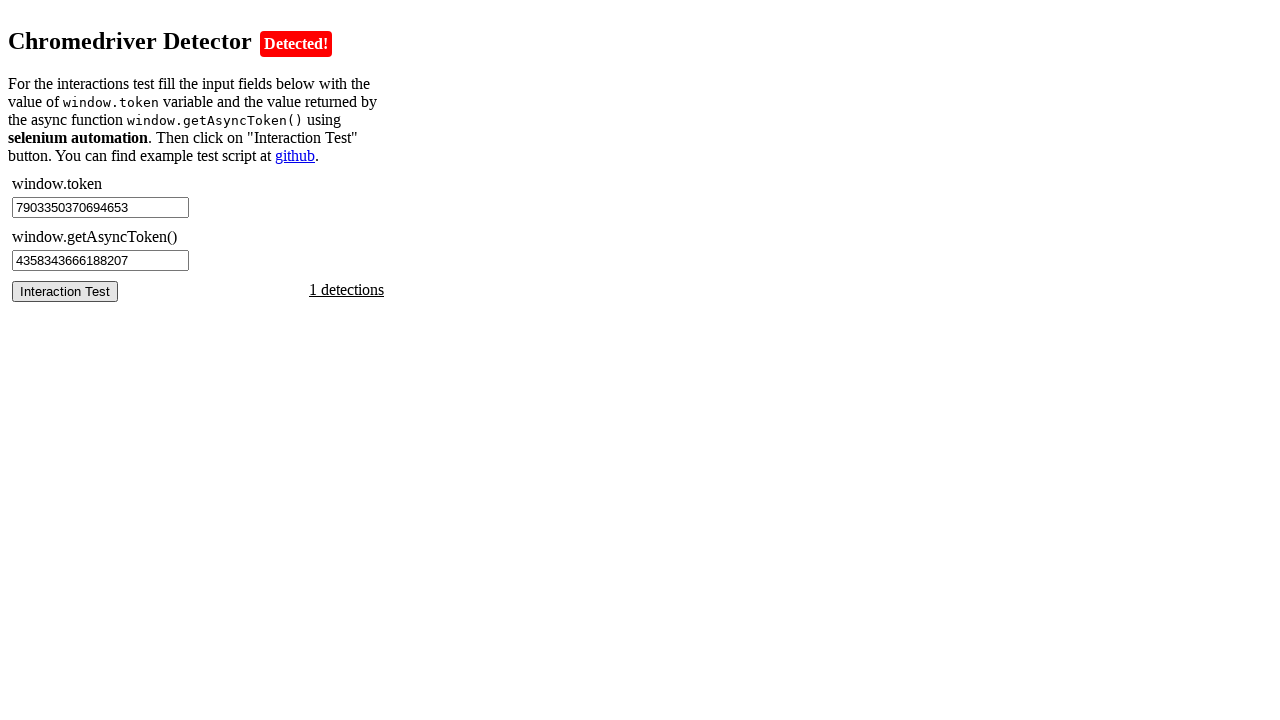

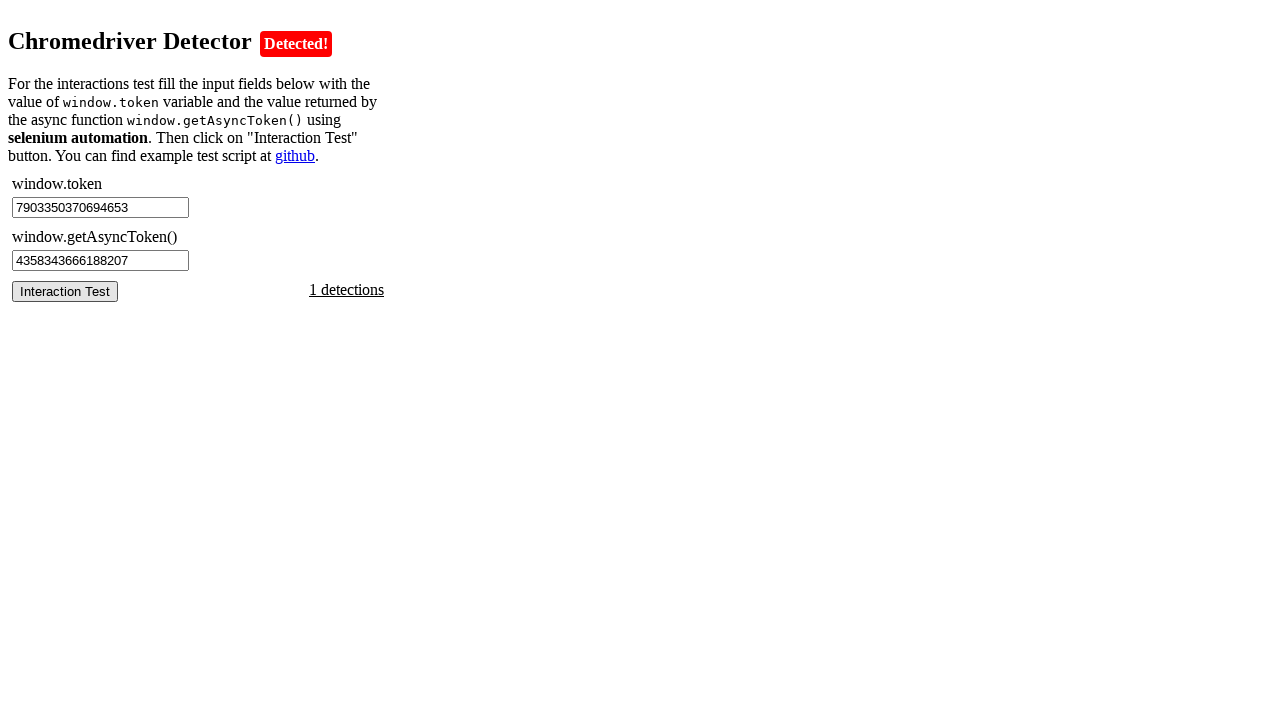